Tests JavaScript alert functionality by clicking an alert button, verifying the alert text, and accepting the alert

Starting URL: https://testotomasyonu.com/javascriptAlert

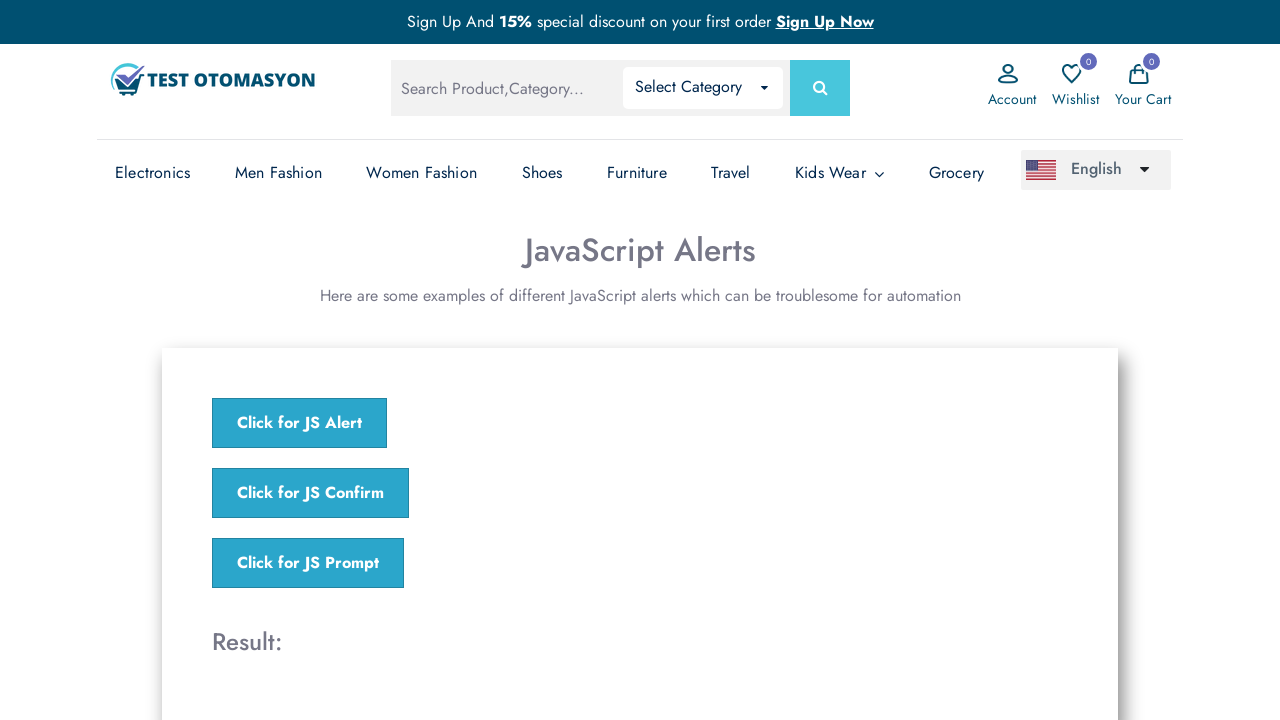

Navigated to JavaScript Alert test page
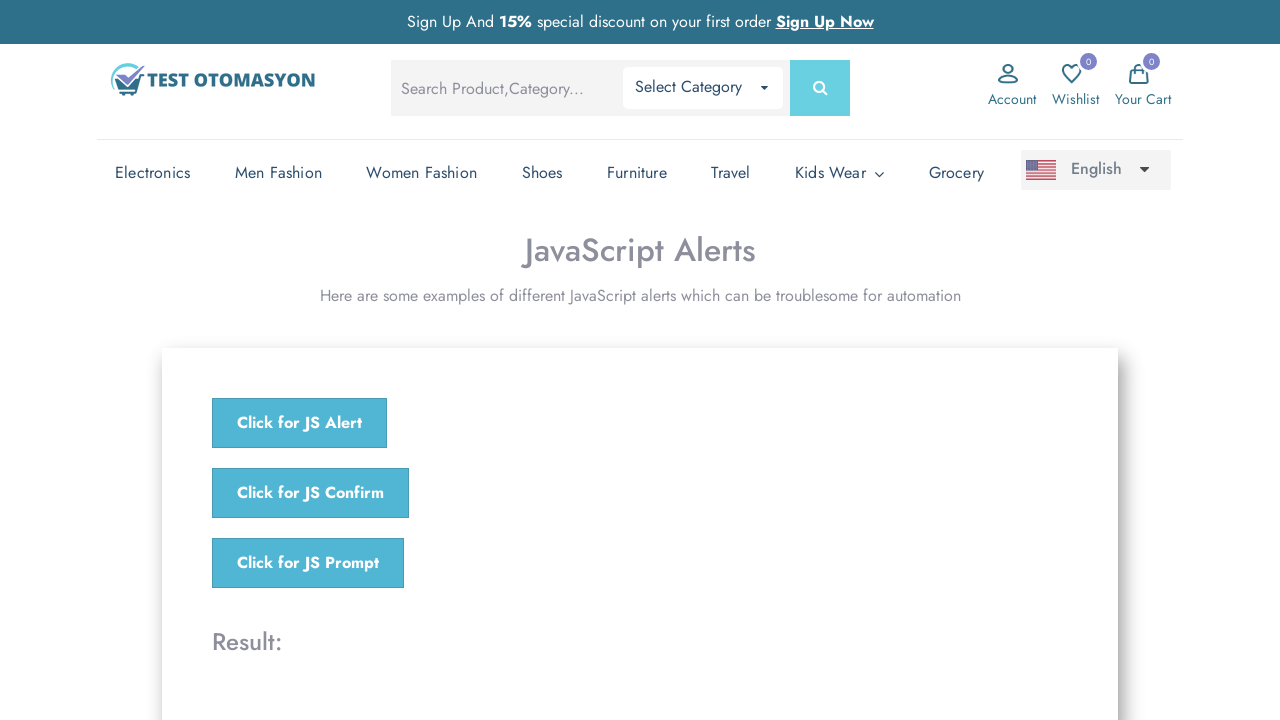

Clicked 'Click for JS Alert' button at (300, 423) on text='Click for JS Alert'
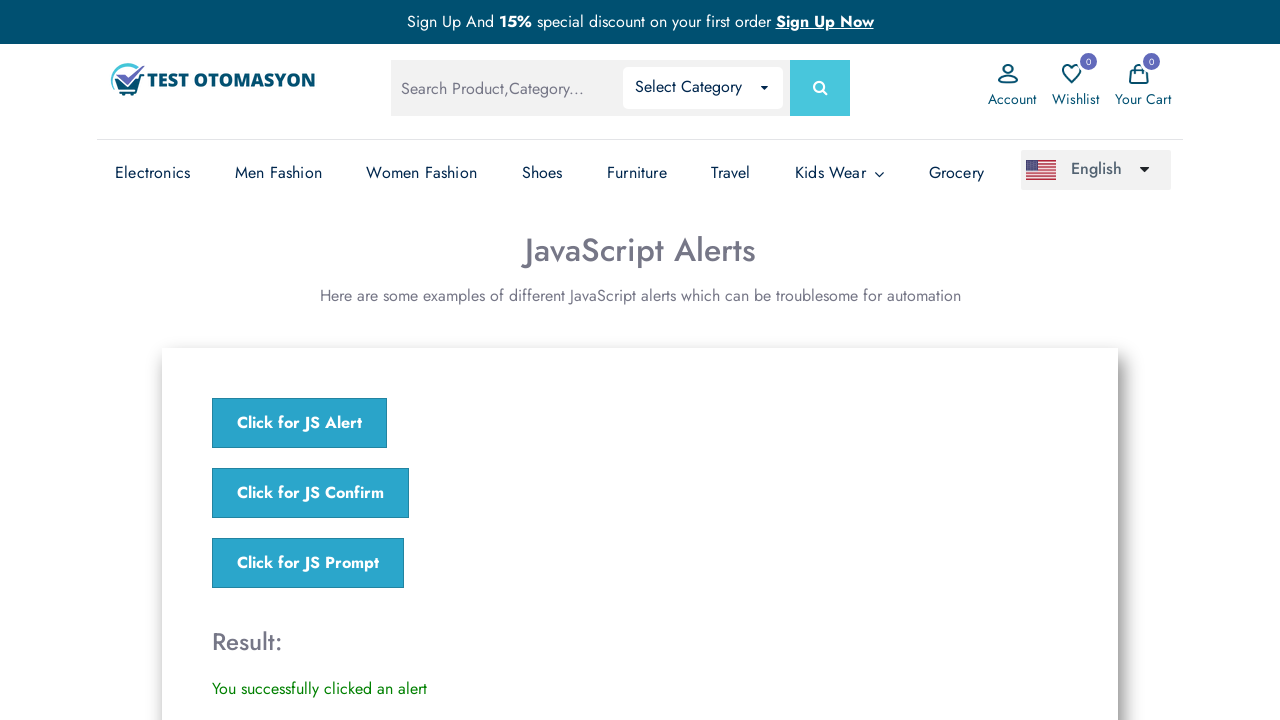

Set up dialog handler to verify and accept JavaScript alert
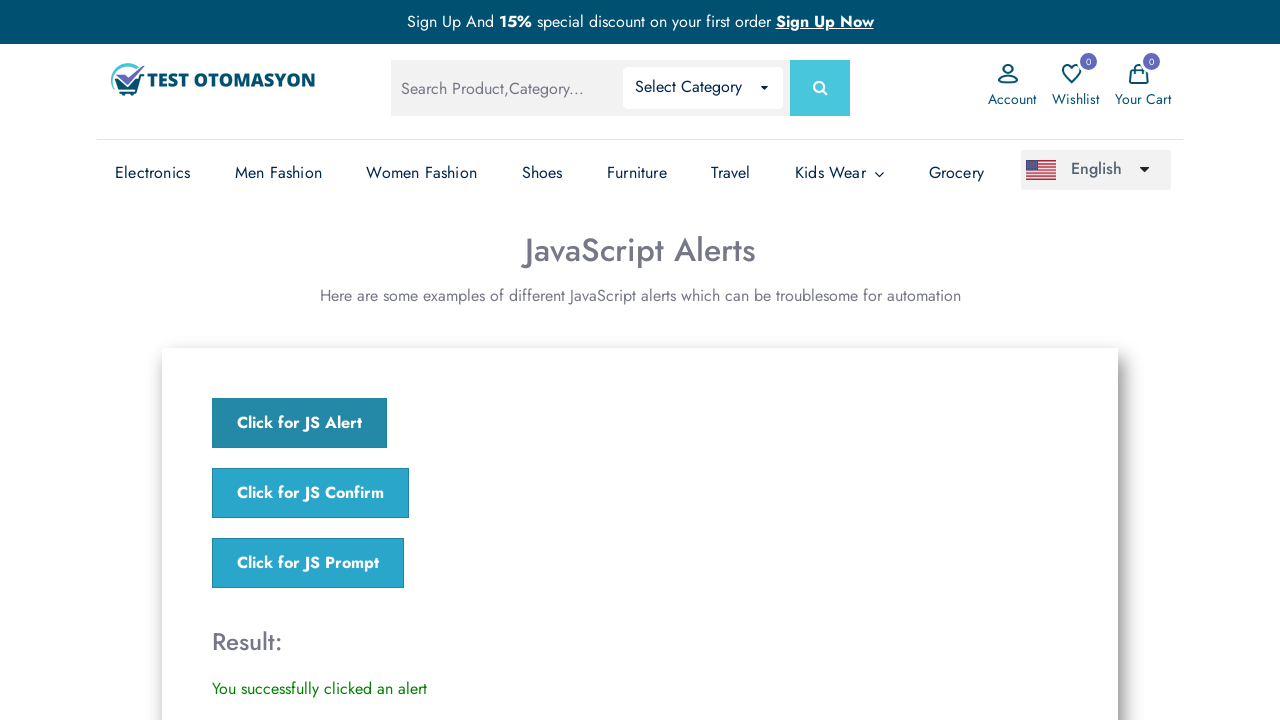

Waited for dialog handling to complete
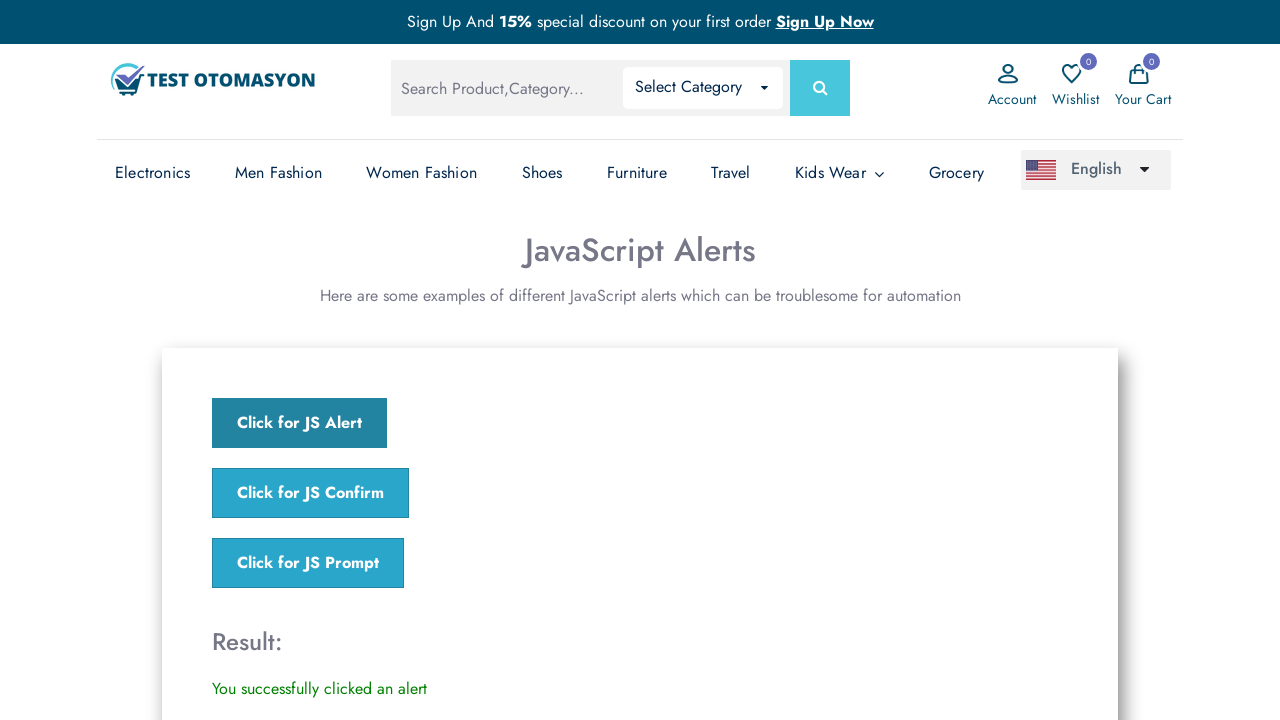

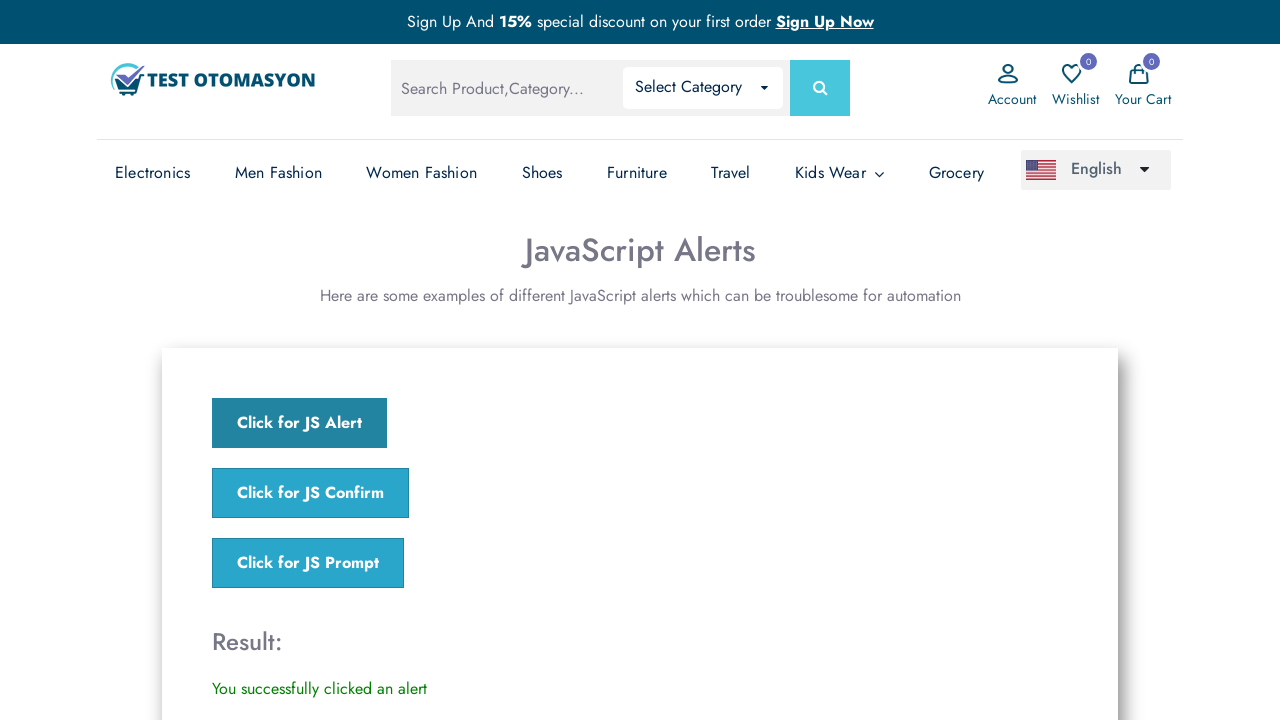